Tests that edits are saved when the input loses focus (blur event)

Starting URL: https://demo.playwright.dev/todomvc

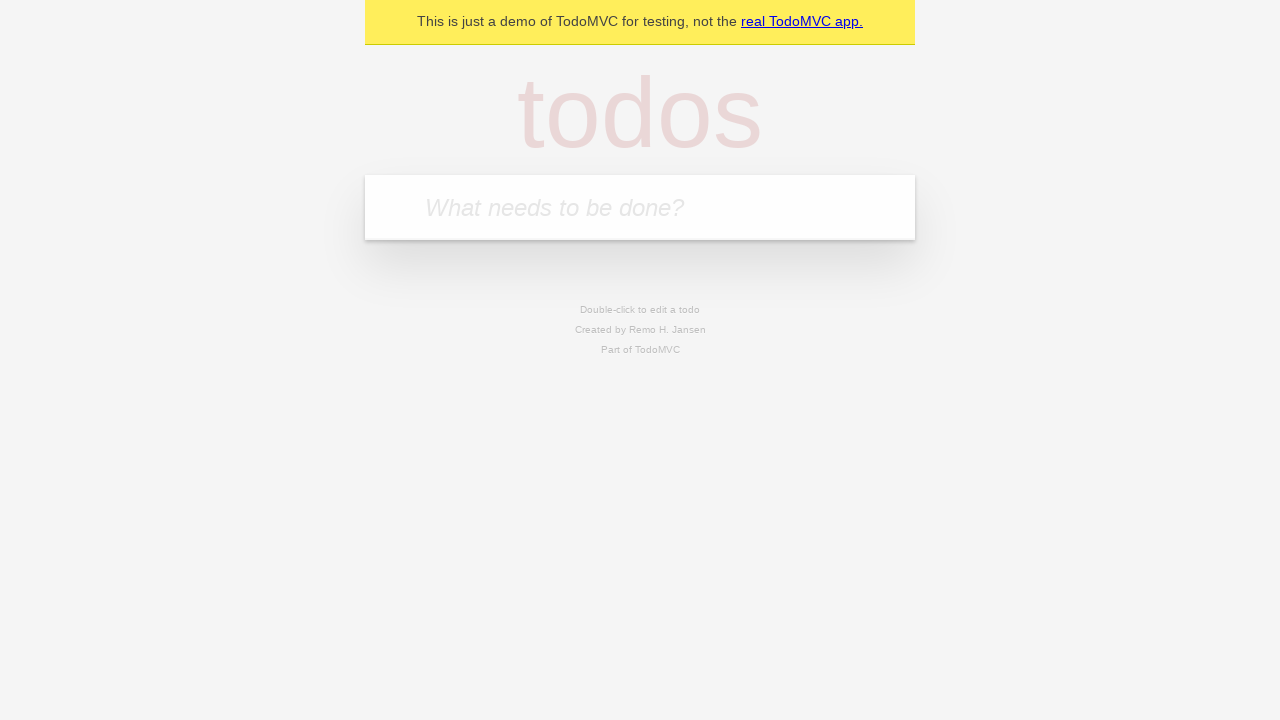

Filled todo input with 'buy some cheese' on internal:attr=[placeholder="What needs to be done?"i]
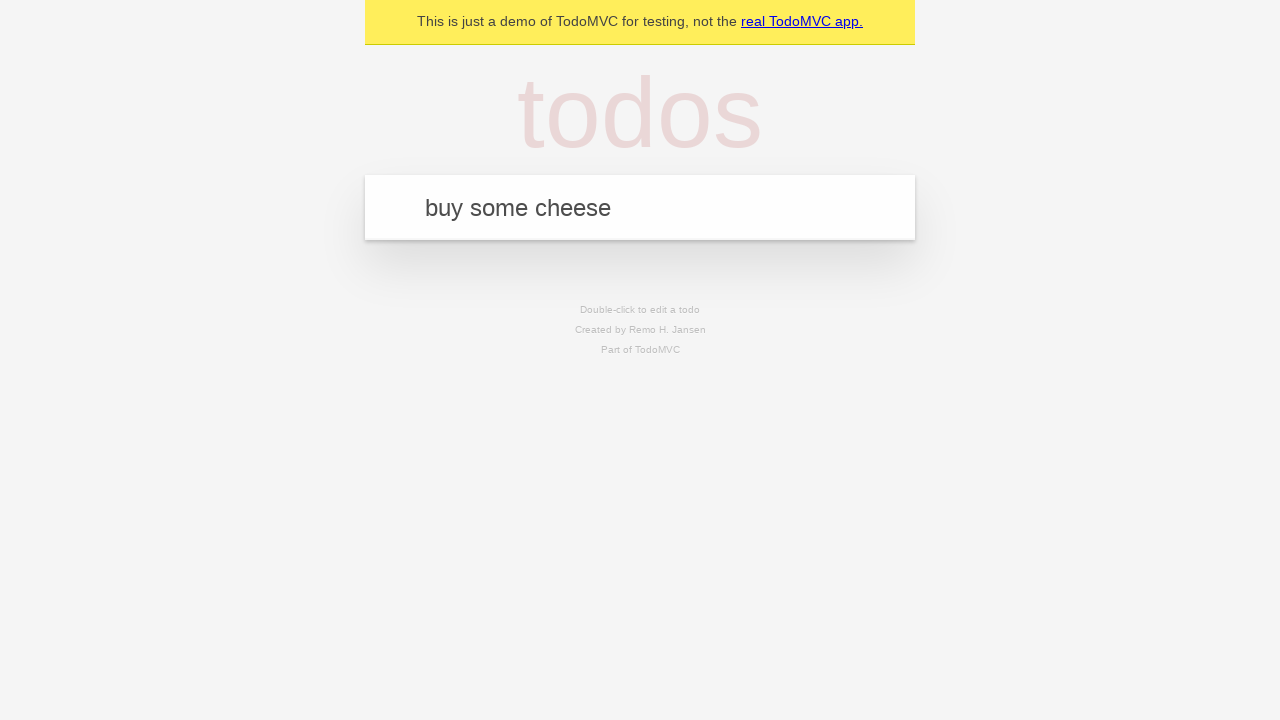

Pressed Enter to create first todo on internal:attr=[placeholder="What needs to be done?"i]
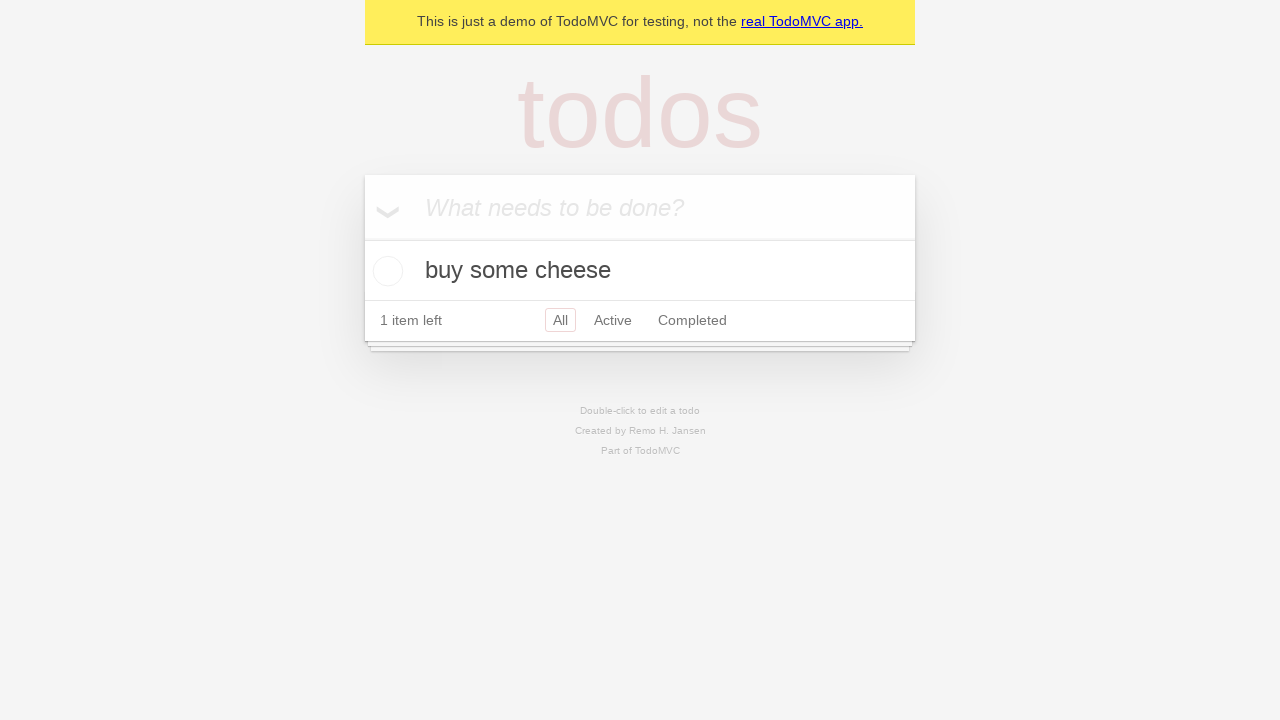

Filled todo input with 'feed the cat' on internal:attr=[placeholder="What needs to be done?"i]
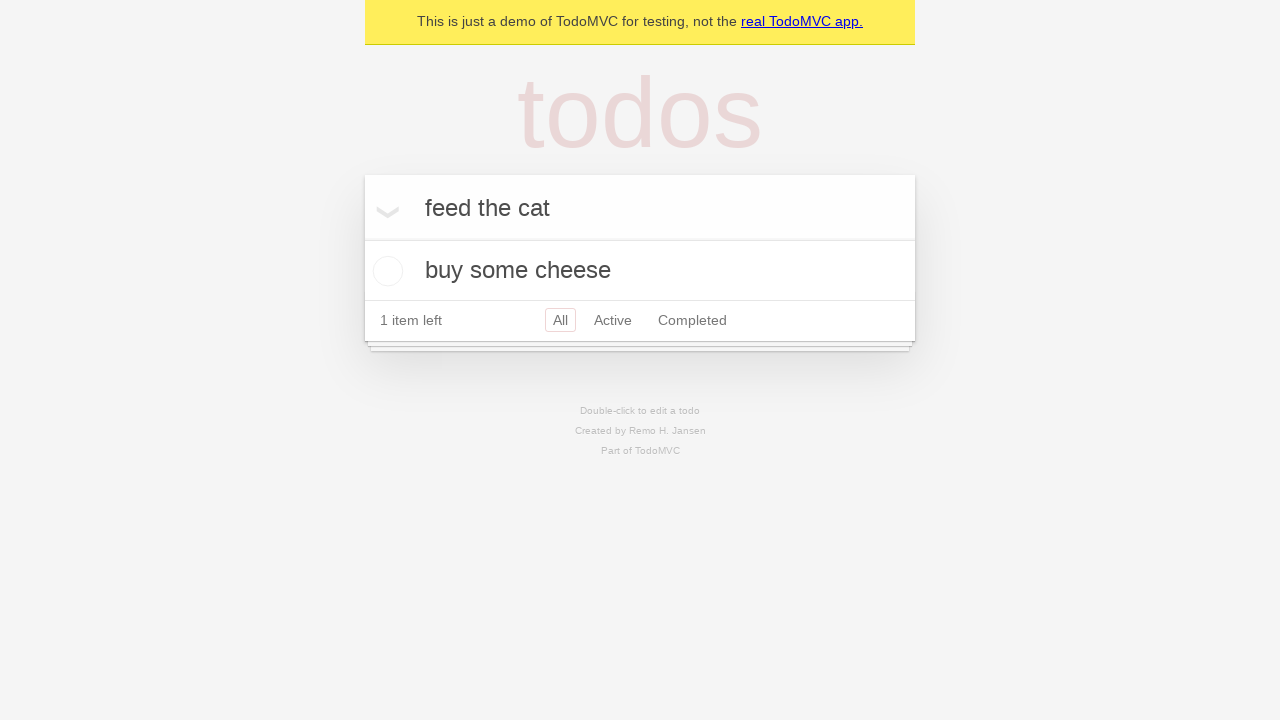

Pressed Enter to create second todo on internal:attr=[placeholder="What needs to be done?"i]
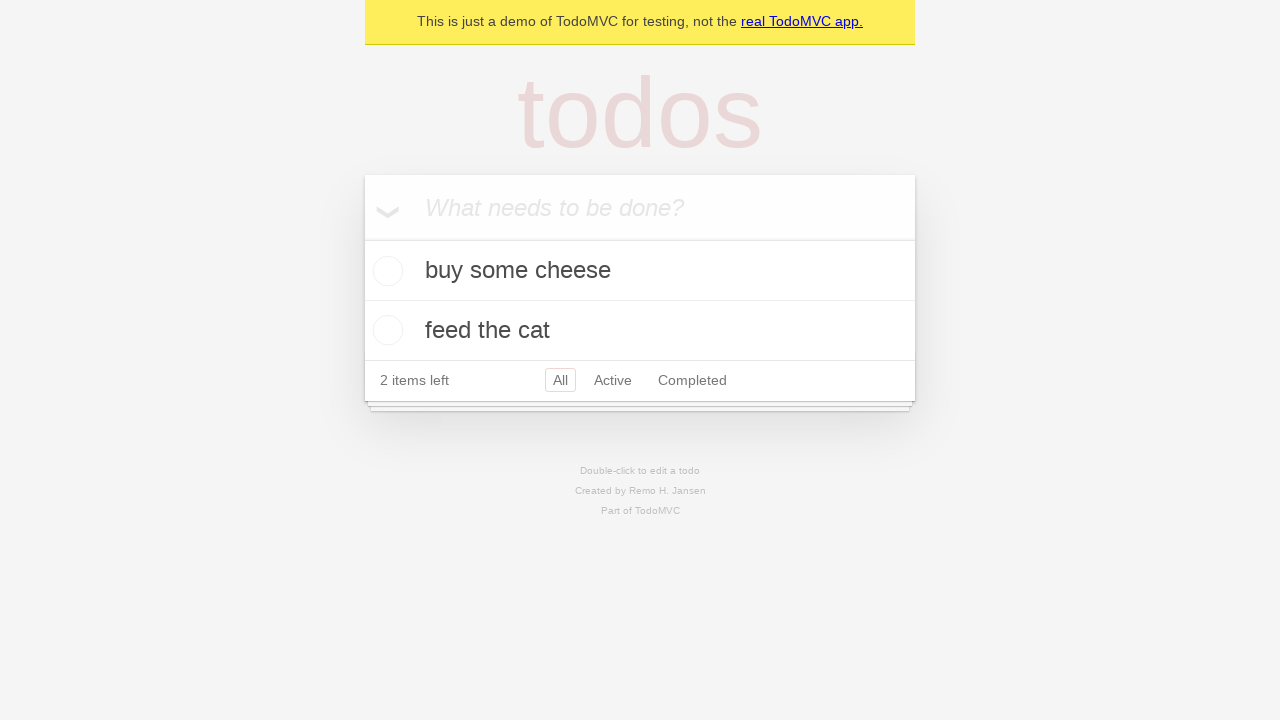

Filled todo input with 'book a doctors appointment' on internal:attr=[placeholder="What needs to be done?"i]
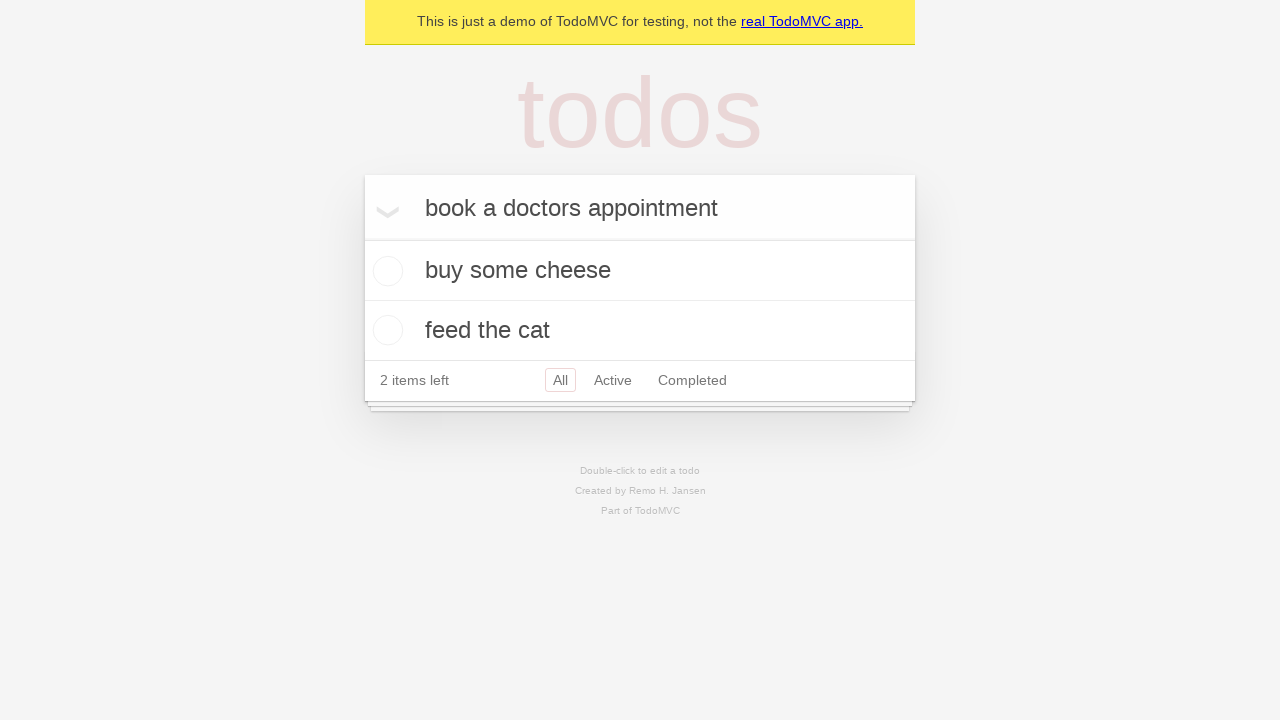

Pressed Enter to create third todo on internal:attr=[placeholder="What needs to be done?"i]
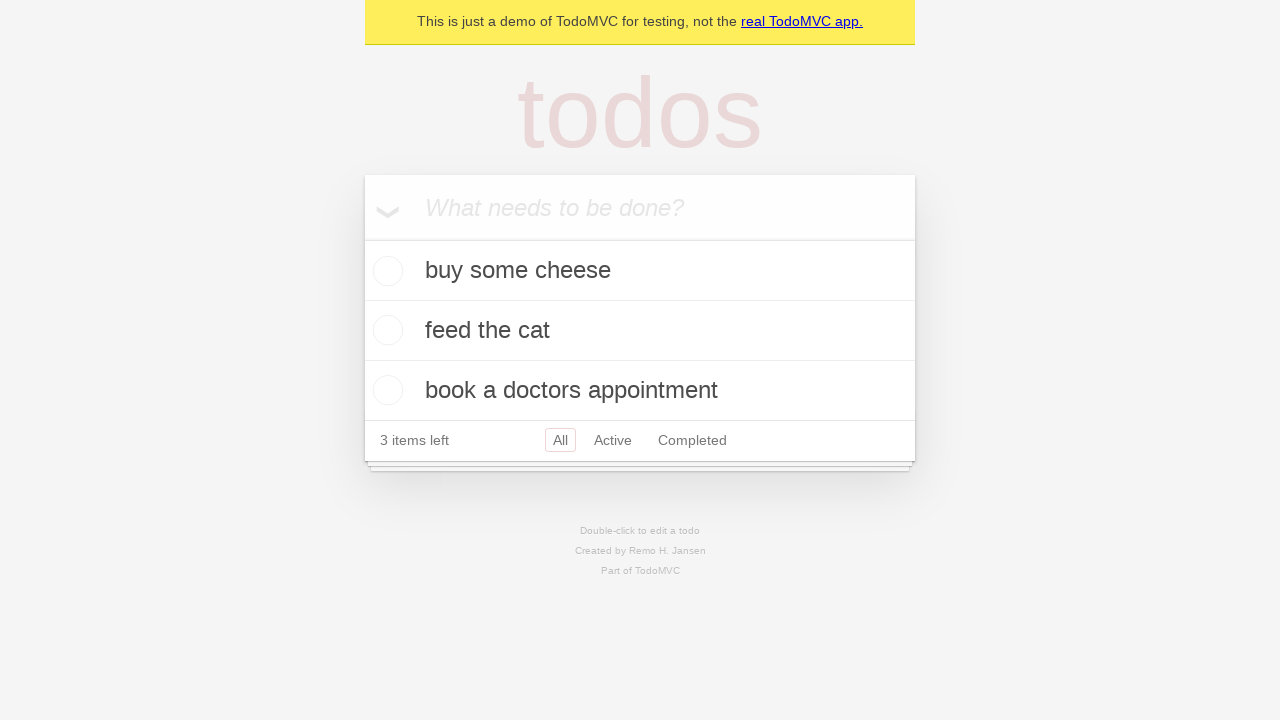

Waited for all 3 todo items to load
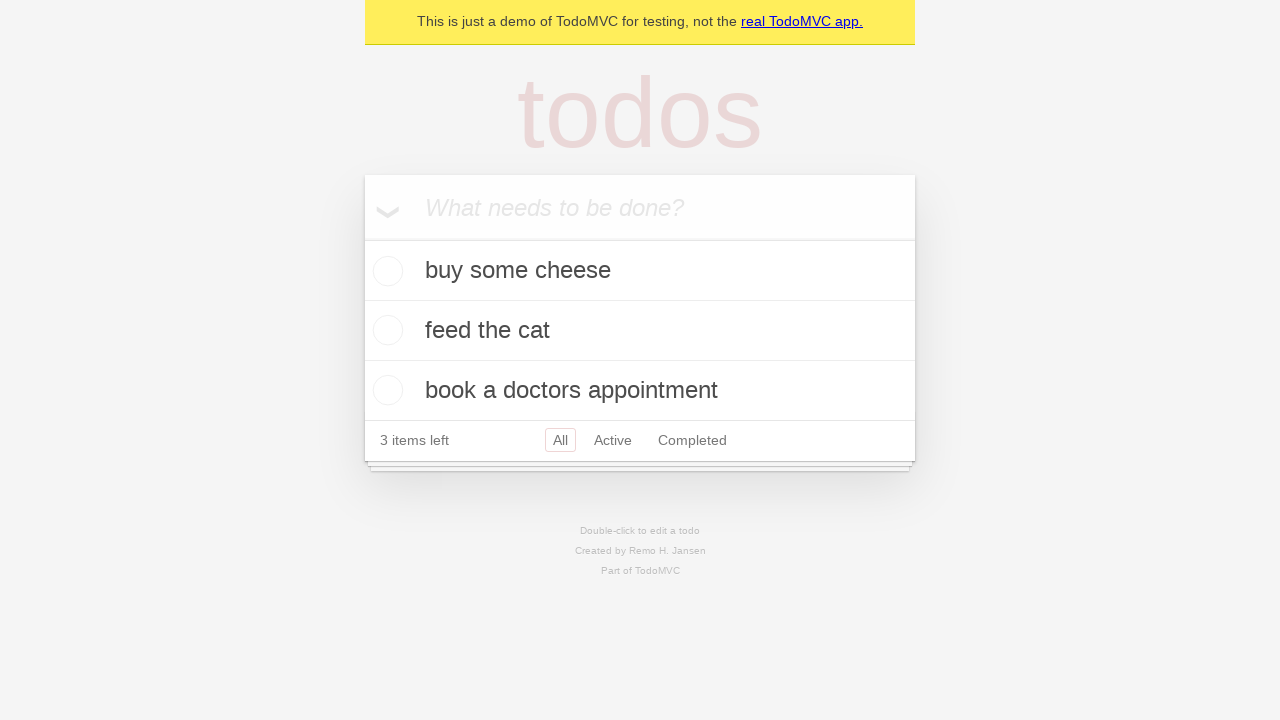

Double-clicked second todo item to enter edit mode at (640, 331) on [data-testid='todo-item'] >> nth=1
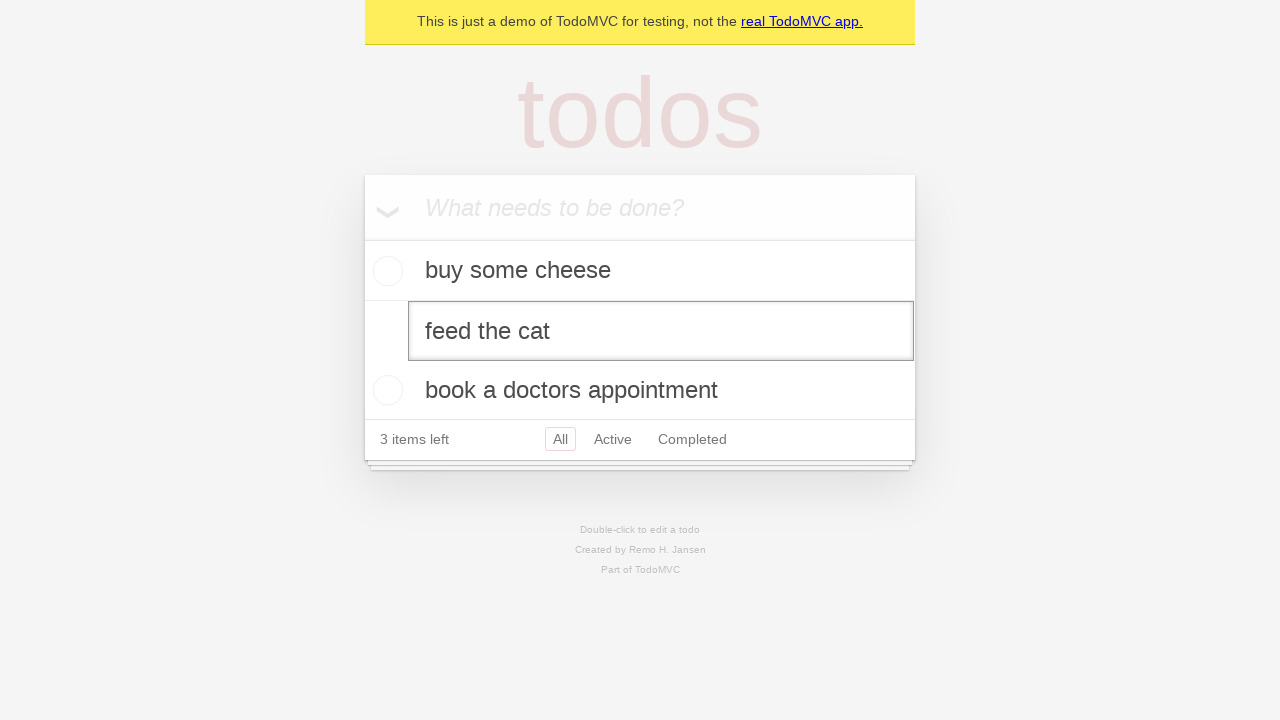

Changed todo text to 'buy some sausages' on [data-testid='todo-item'] >> nth=1 >> internal:role=textbox[name="Edit"i]
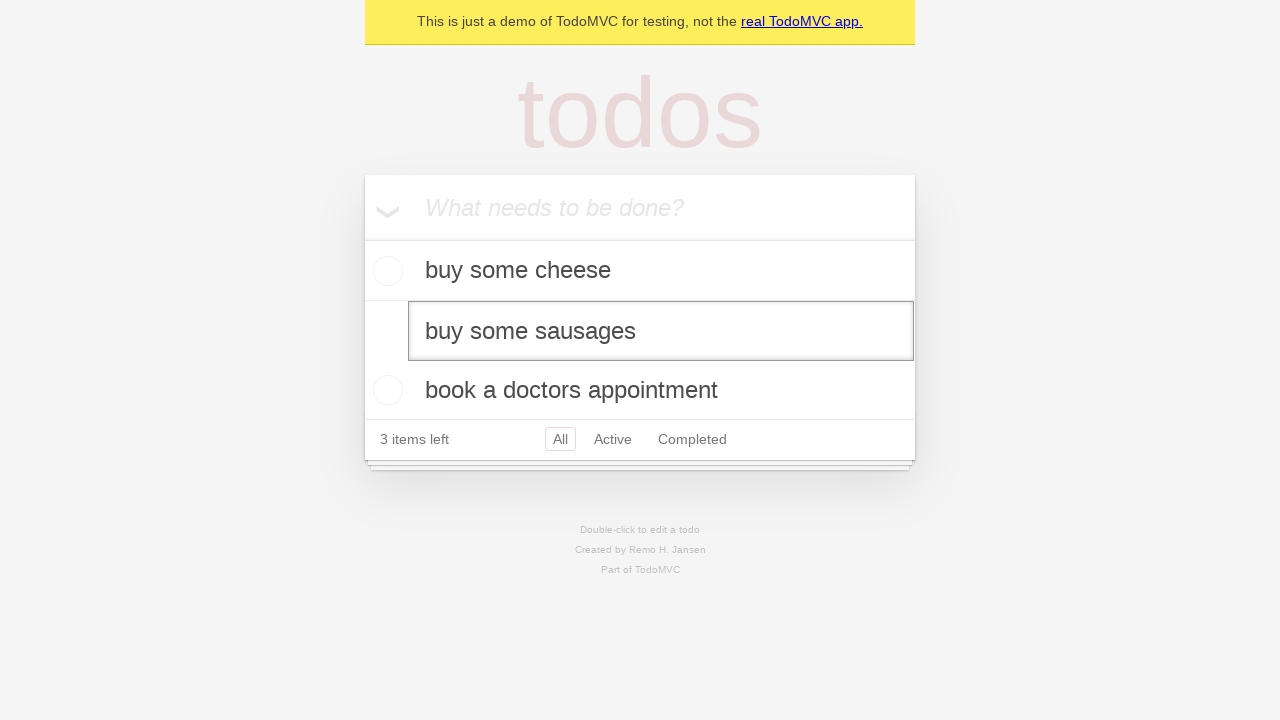

Dispatched blur event to save edits
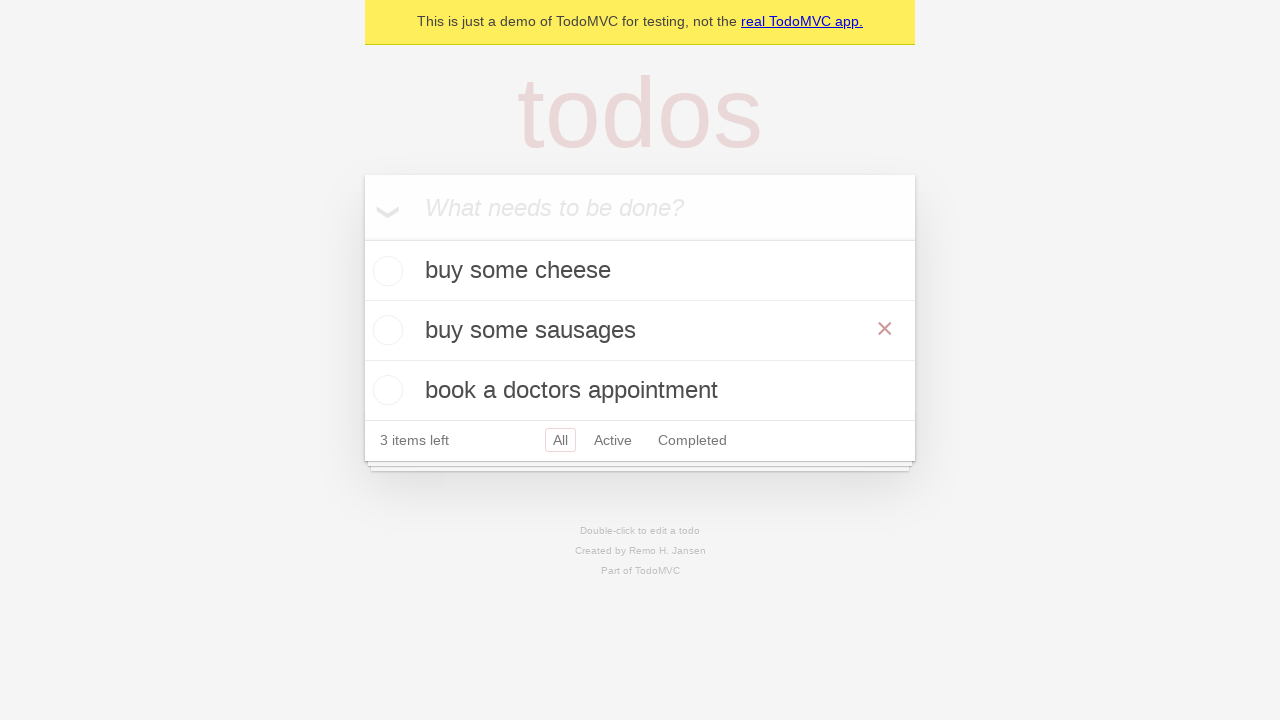

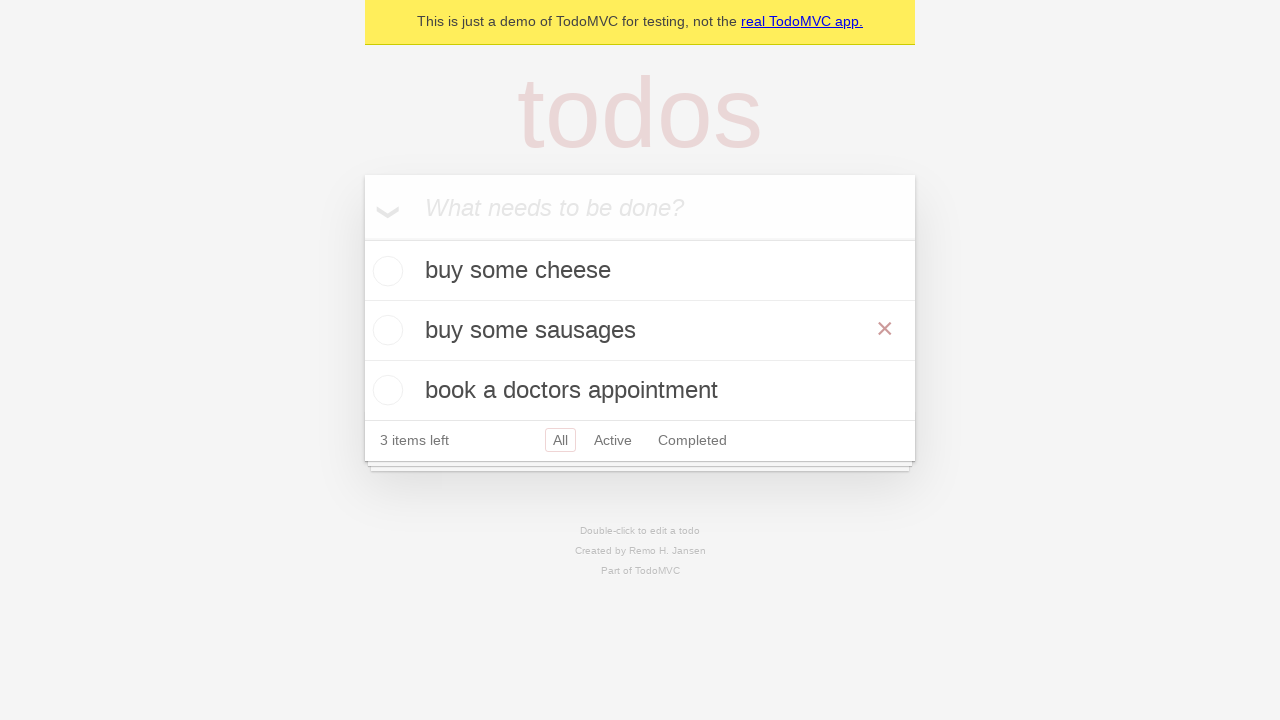